Tests filling the entire form, submitting, clicking No to go back, and verifying all previously entered data is preserved in the form fields

Starting URL: https://uljanovs.github.io/site/tasks/provide_feedback

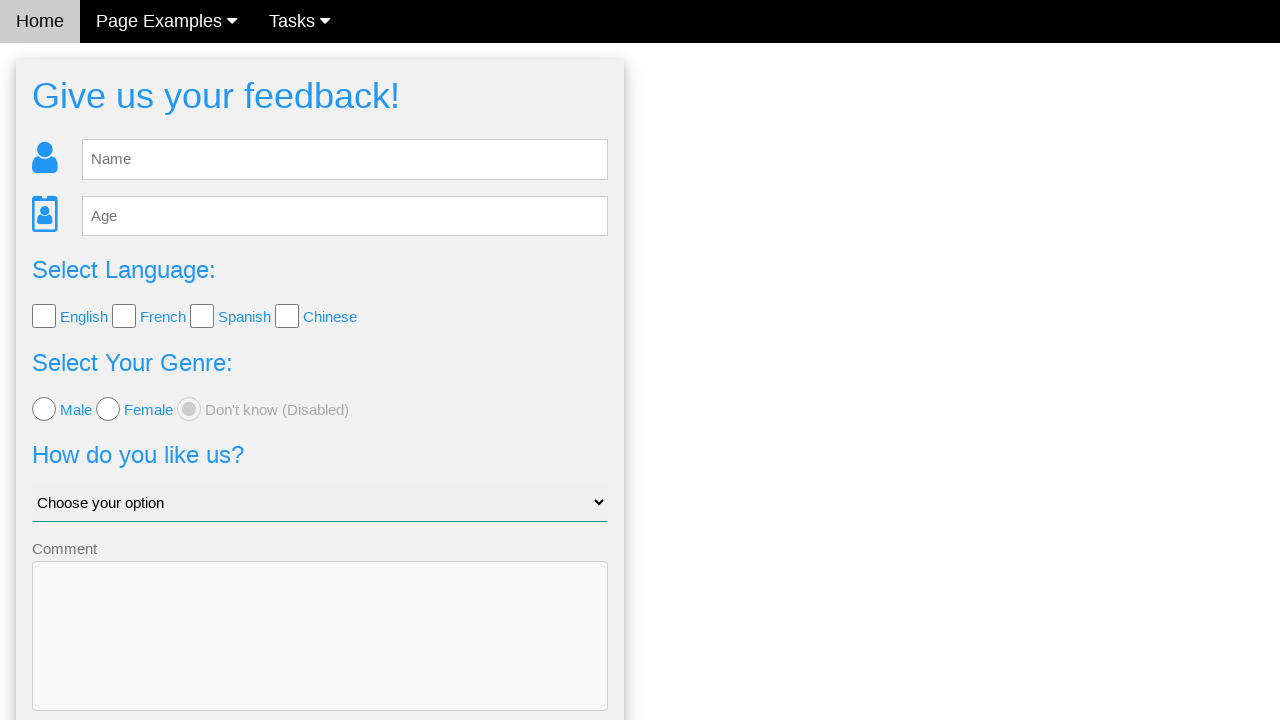

Waited for feedback form to load
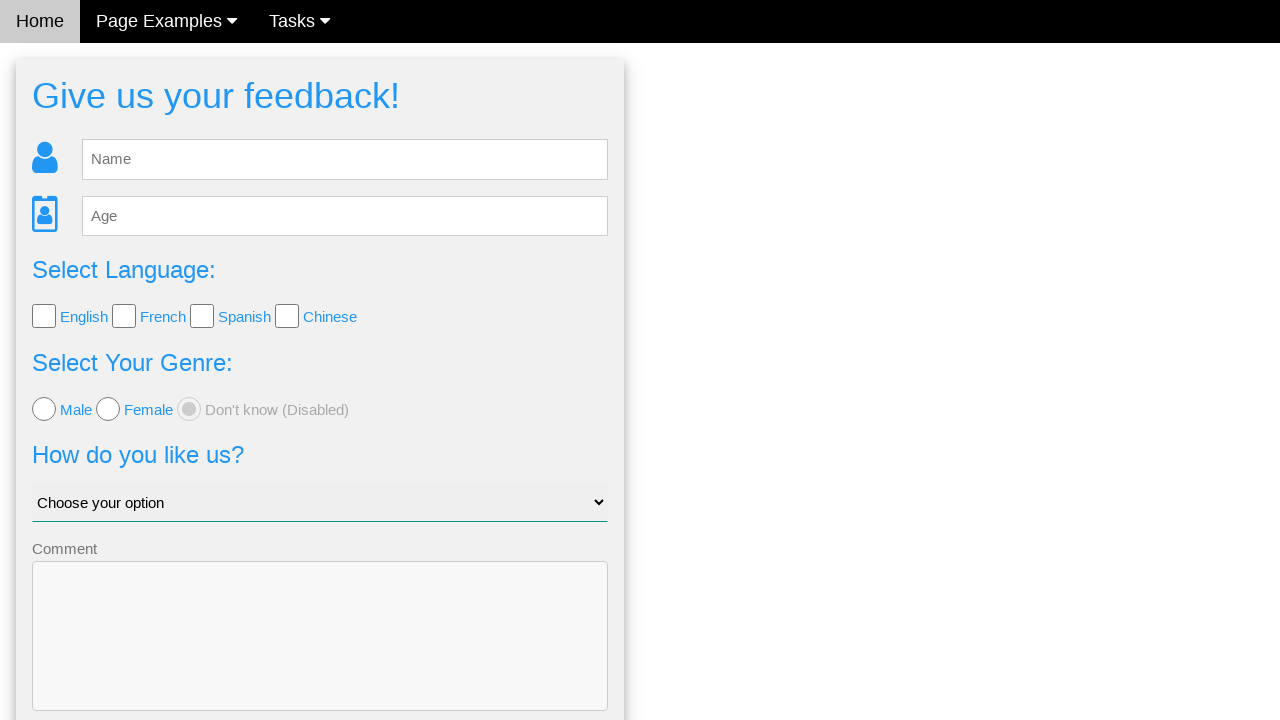

Filled name field with 'Robert' on #fb_name
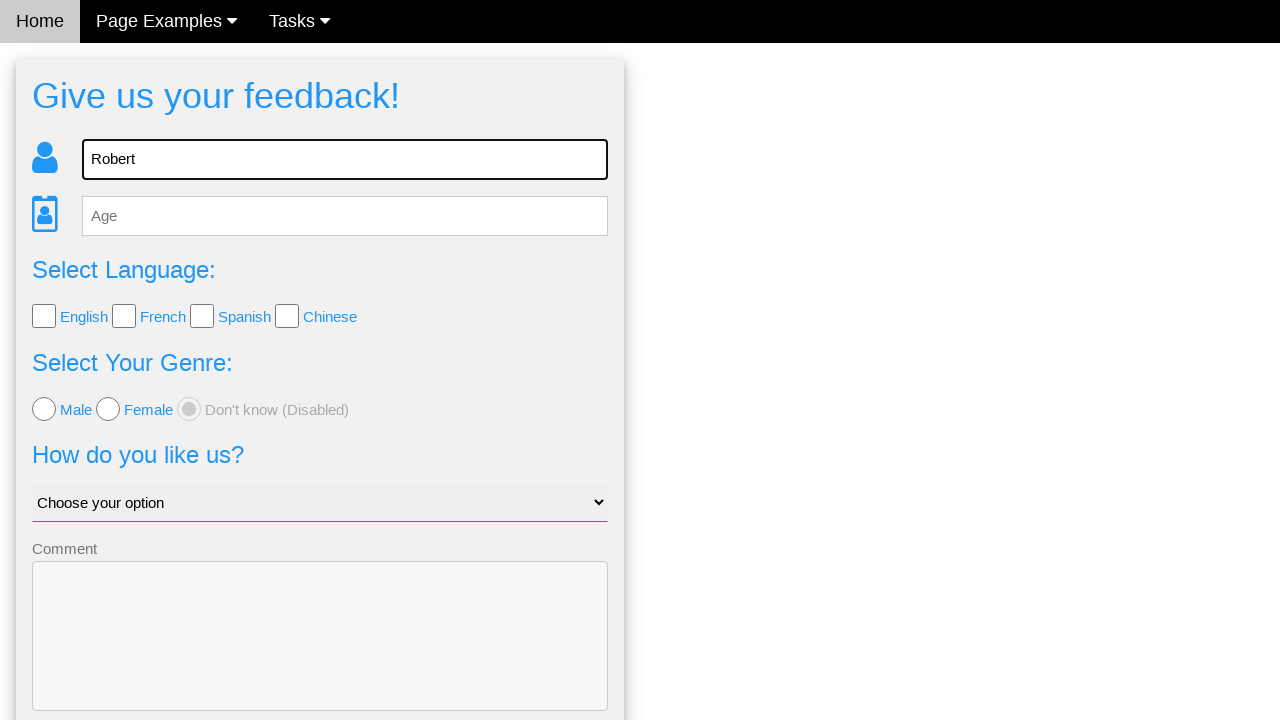

Filled age field with '42' on #fb_age
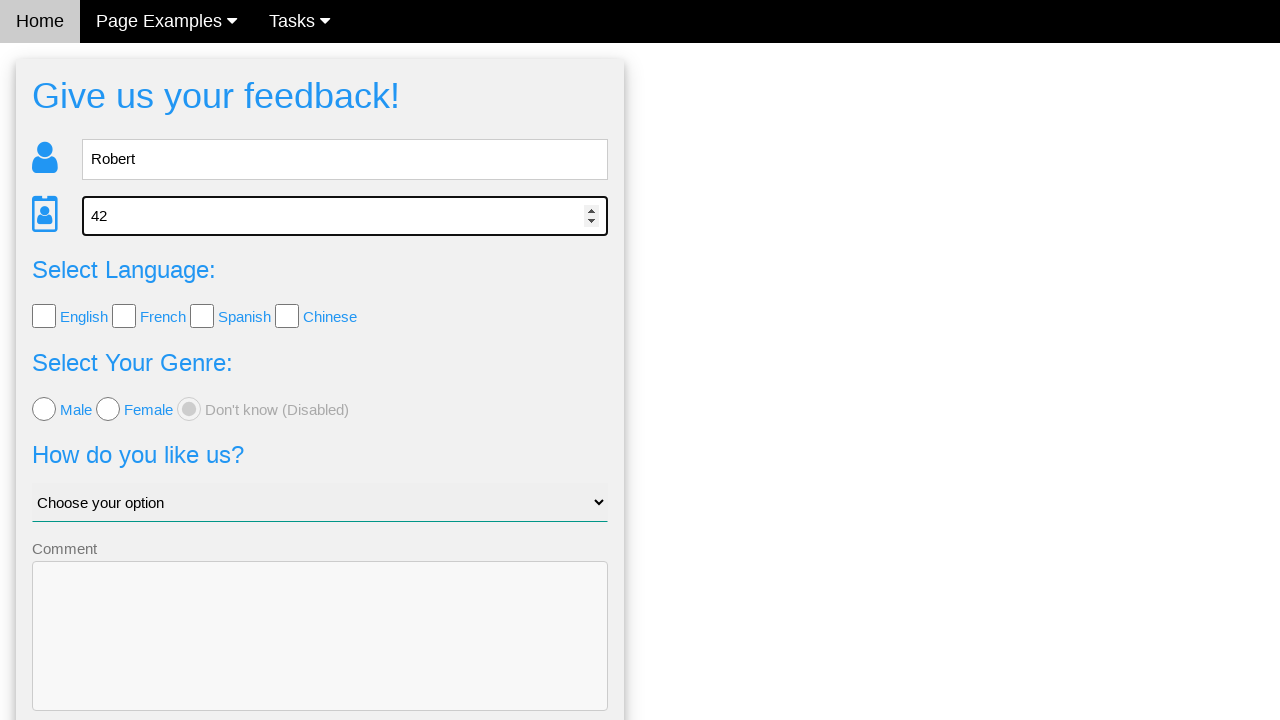

Clicked English language checkbox at (44, 316) on #lang_check > input:nth-child(2)
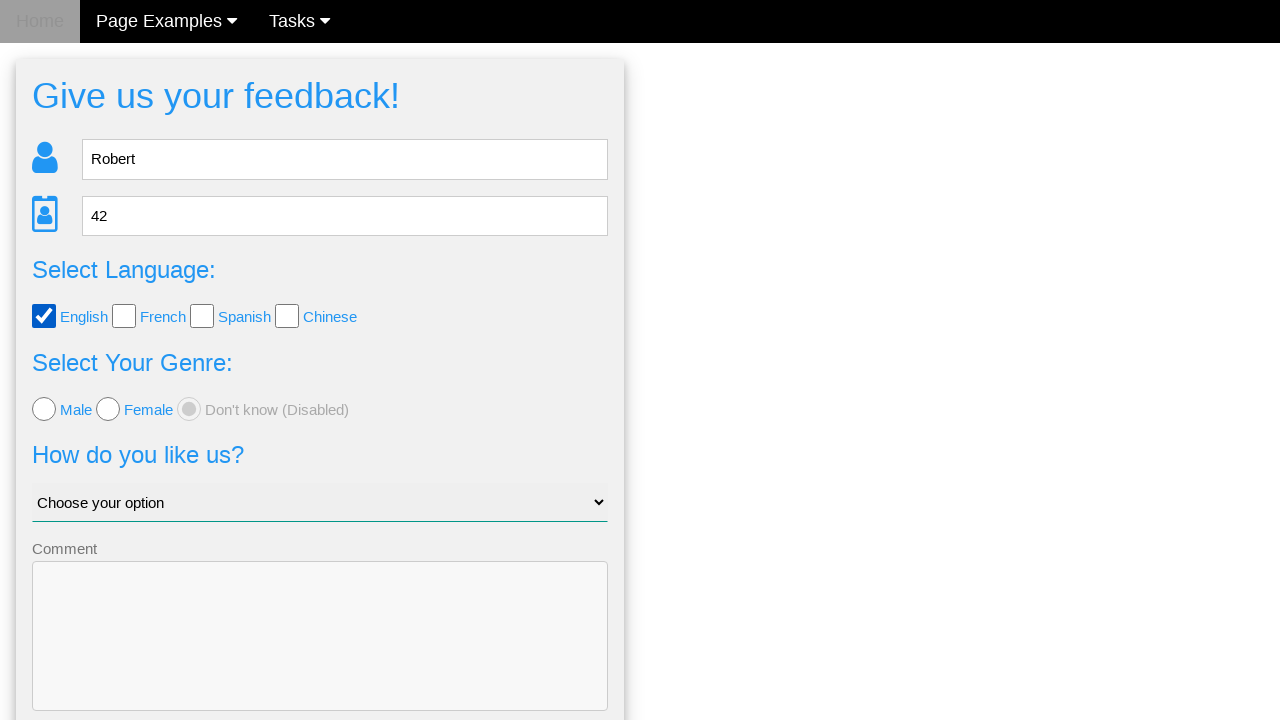

Selected male gender radio button at (44, 409) on #fb_form > form > div:nth-child(4) > input:nth-child(2)
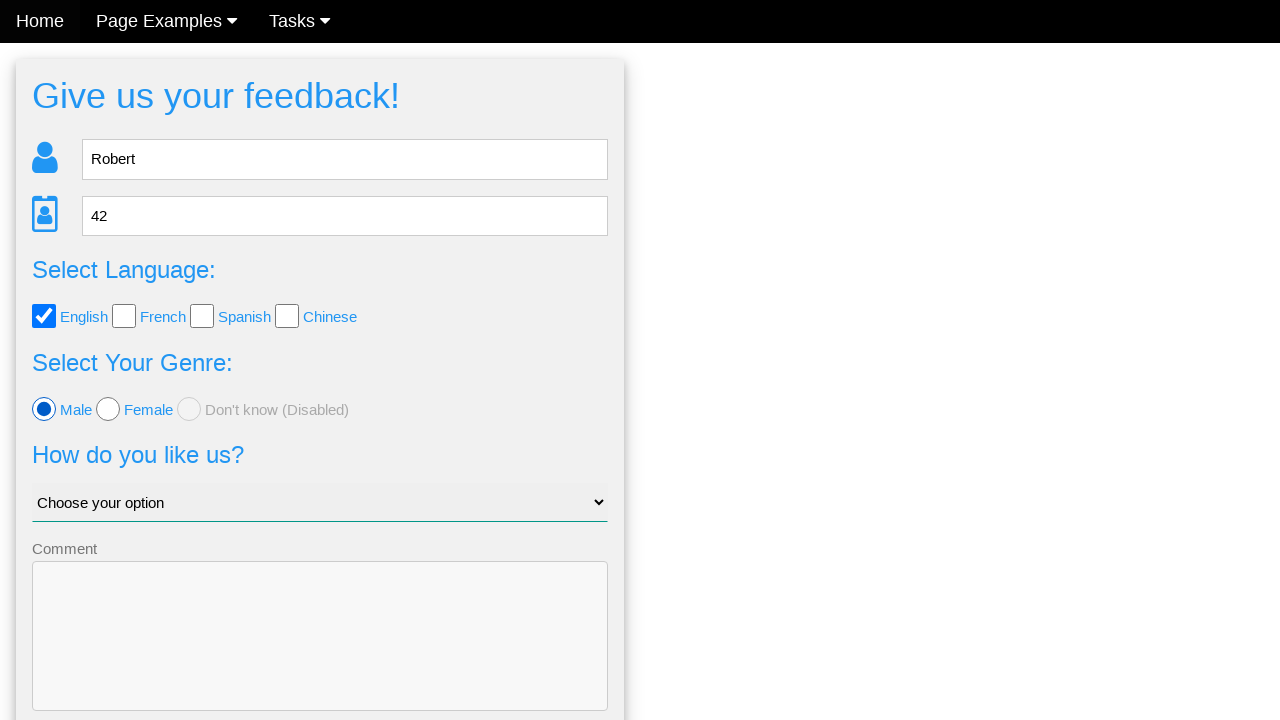

Selected 'Good' from the dropdown menu on #like_us
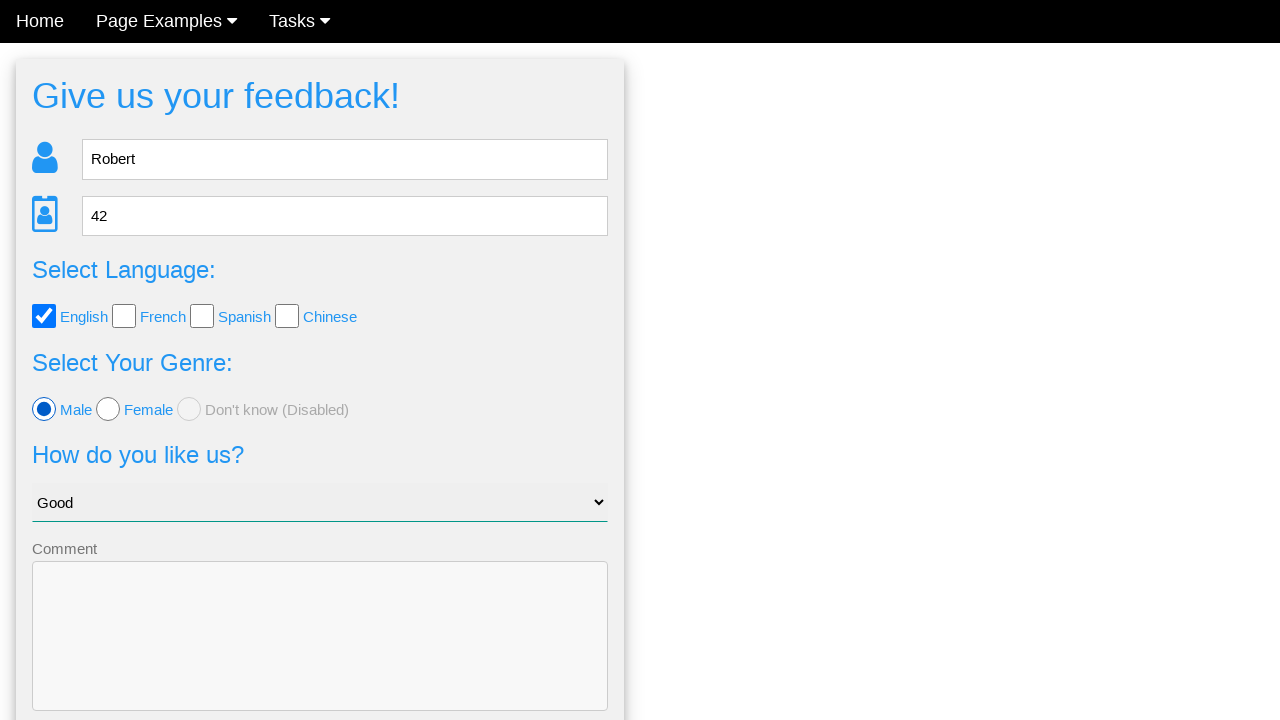

Clicked Send button to submit form at (320, 656) on #fb_form > form > button
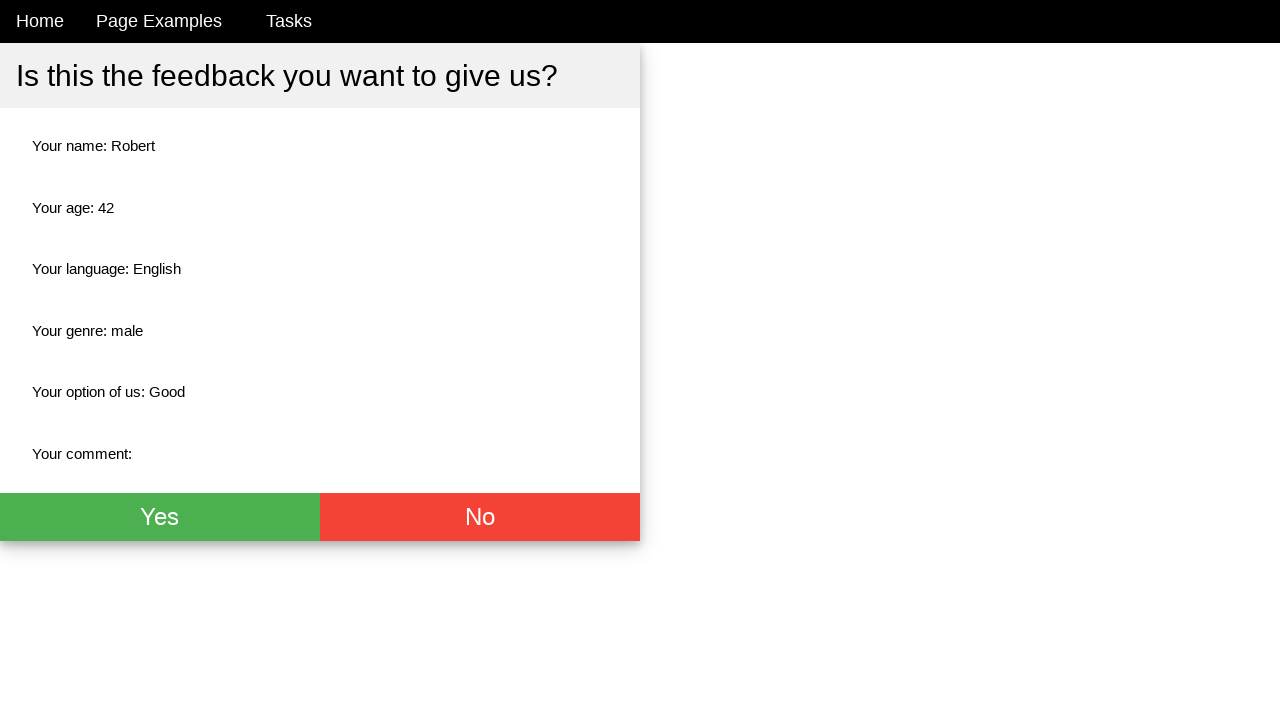

Confirmation dialog appeared
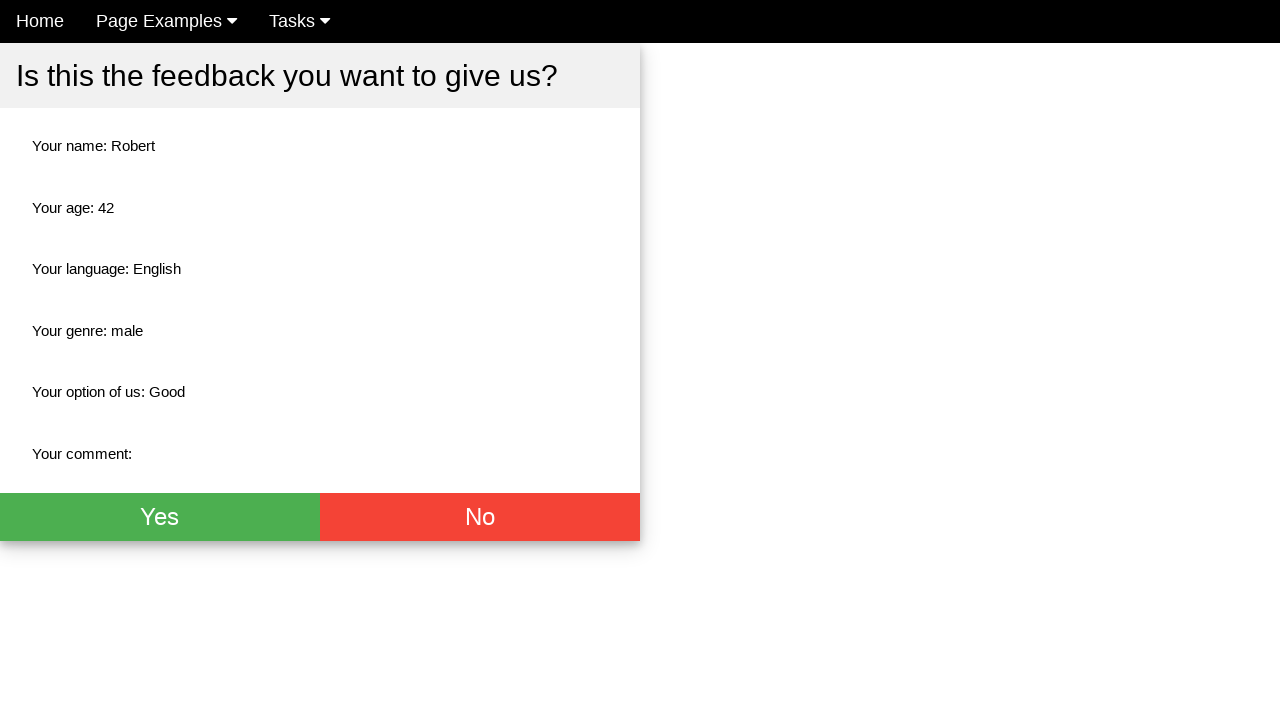

Clicked No button to return to form at (480, 517) on #fb_thx > div > div.w3-btn-group > button.w3-btn.w3-red.w3-xlarge
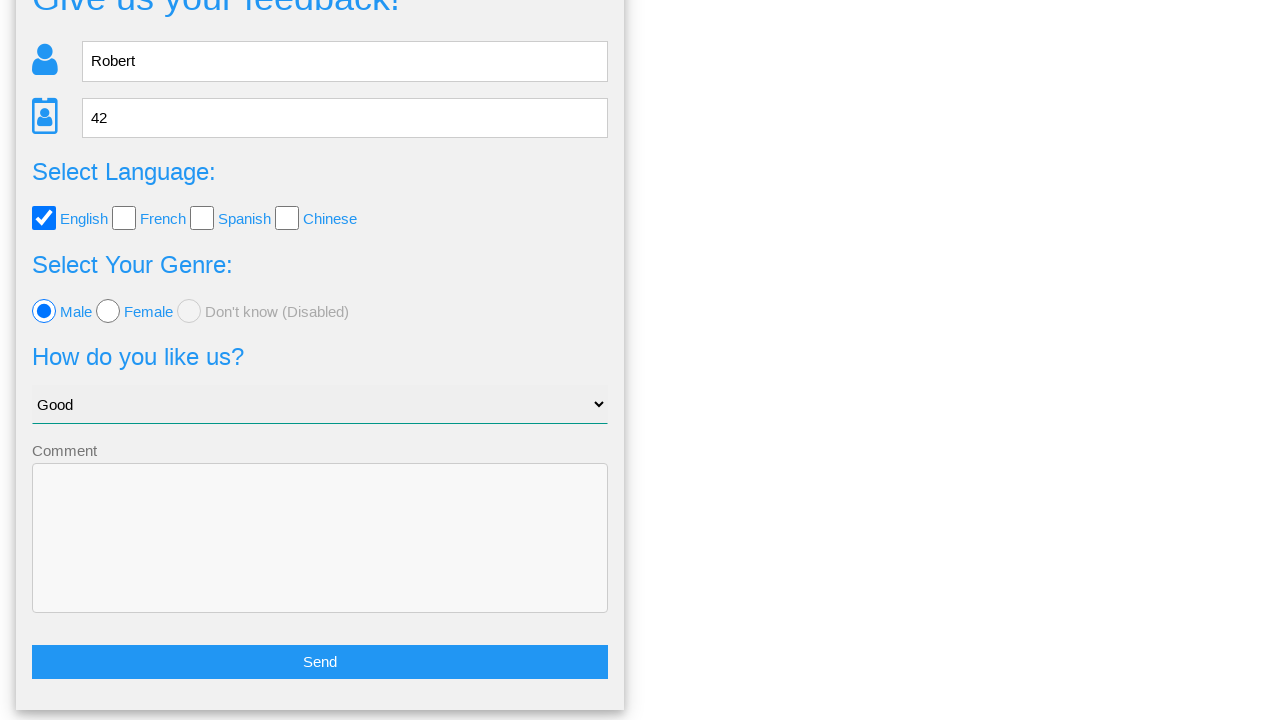

Waited for form to be visible again after clicking No
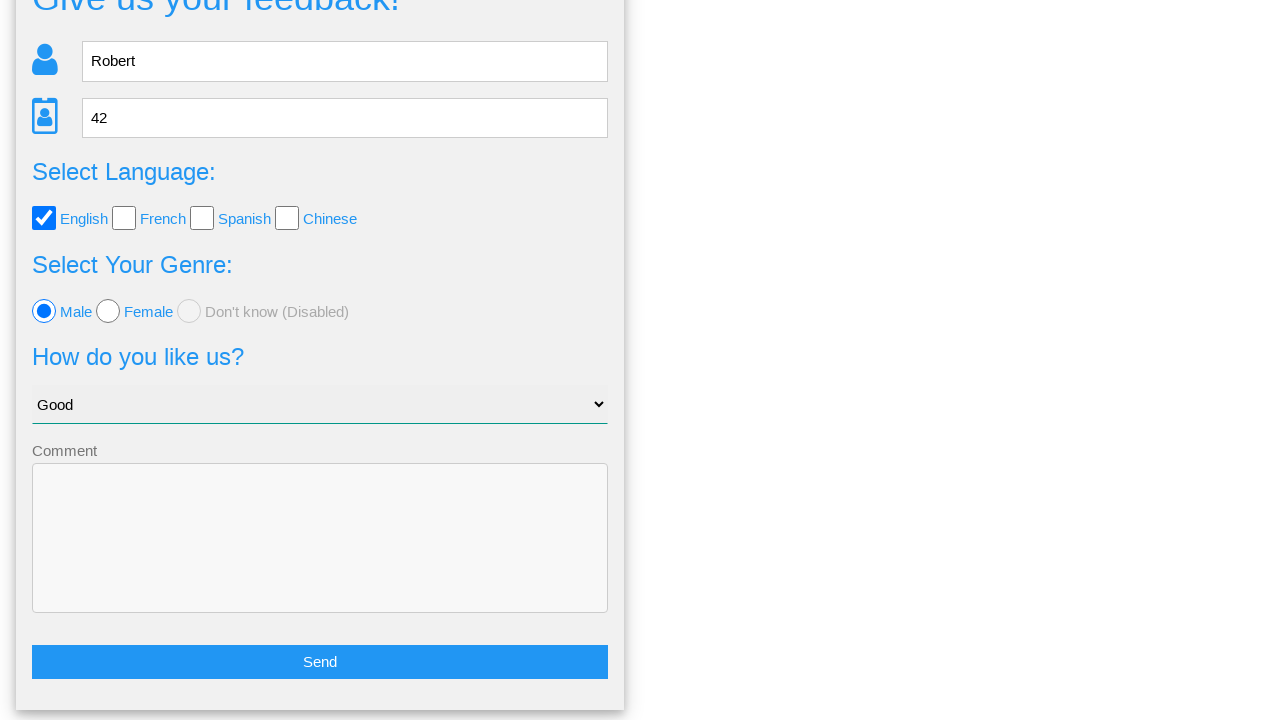

Verified name field preserved as 'Robert'
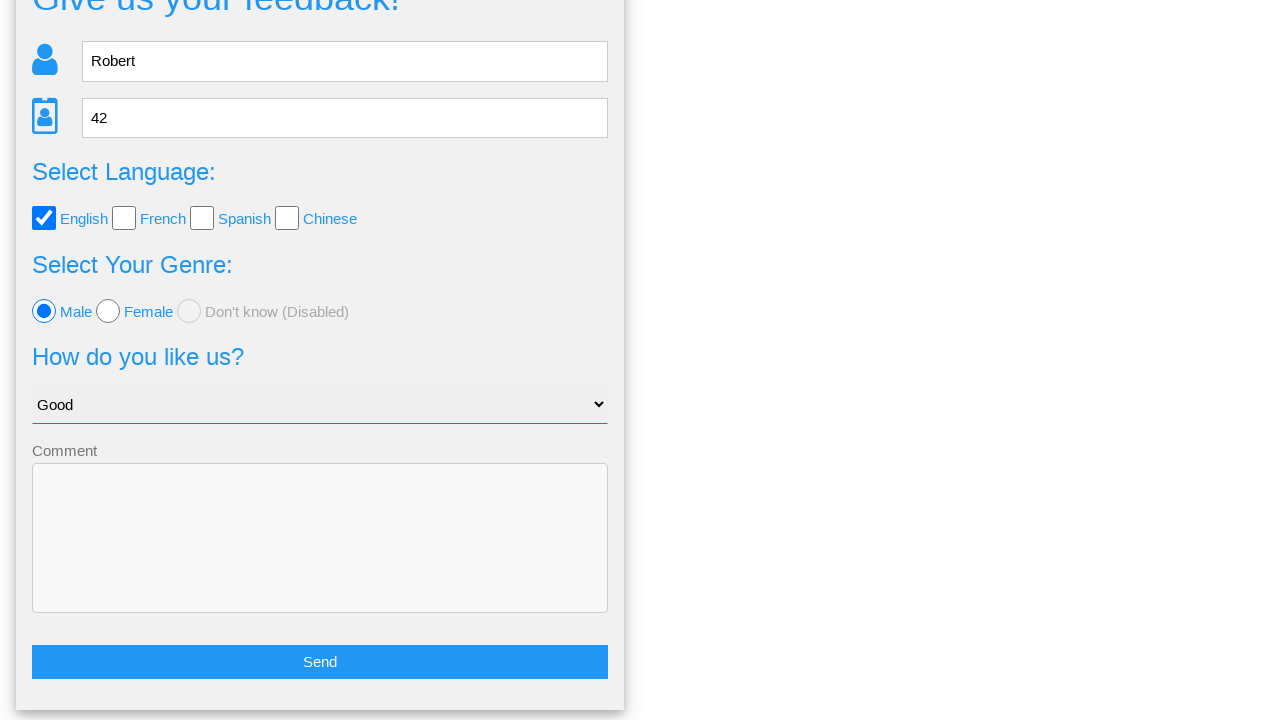

Verified age field preserved as '42'
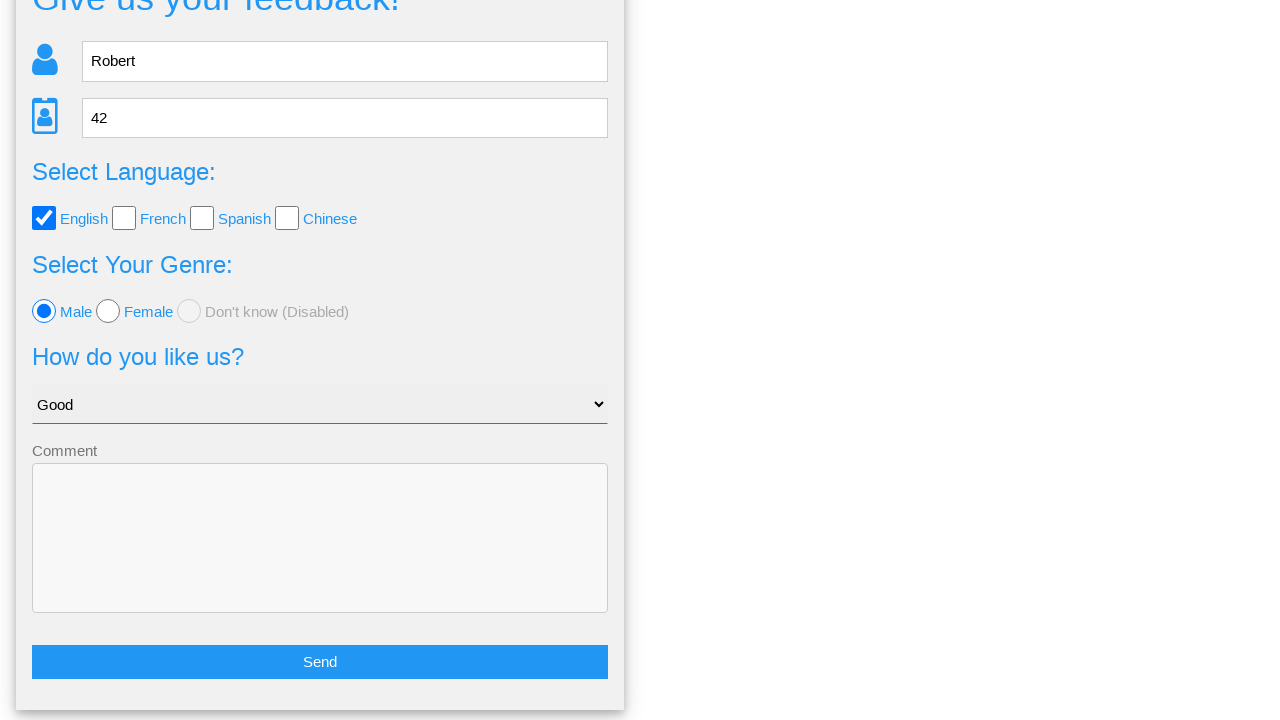

Verified English language checkbox is still checked
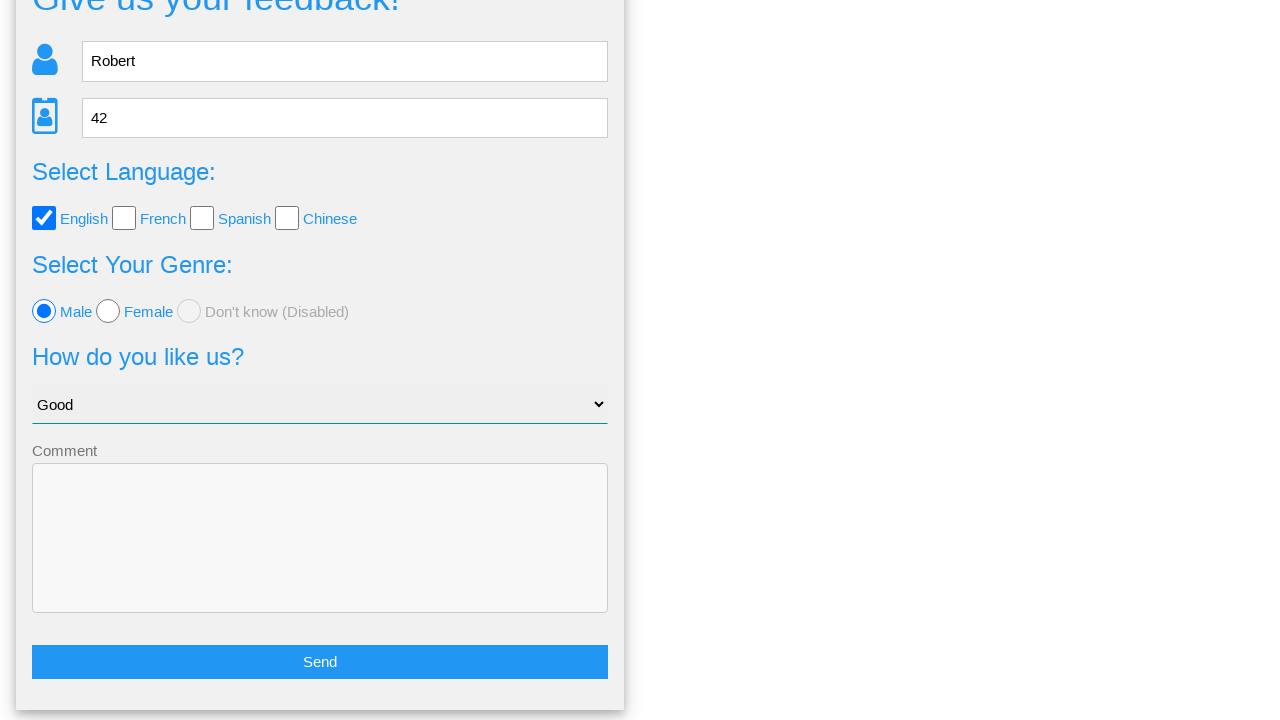

Verified male gender radio button is still selected
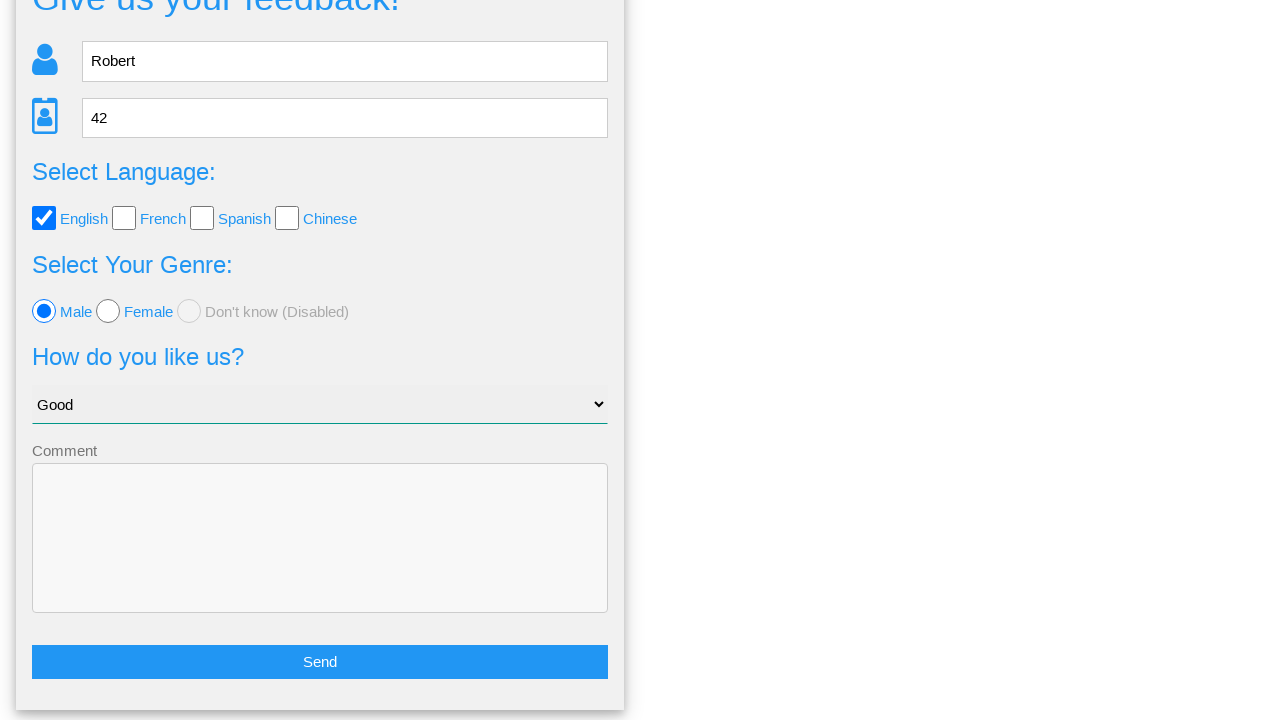

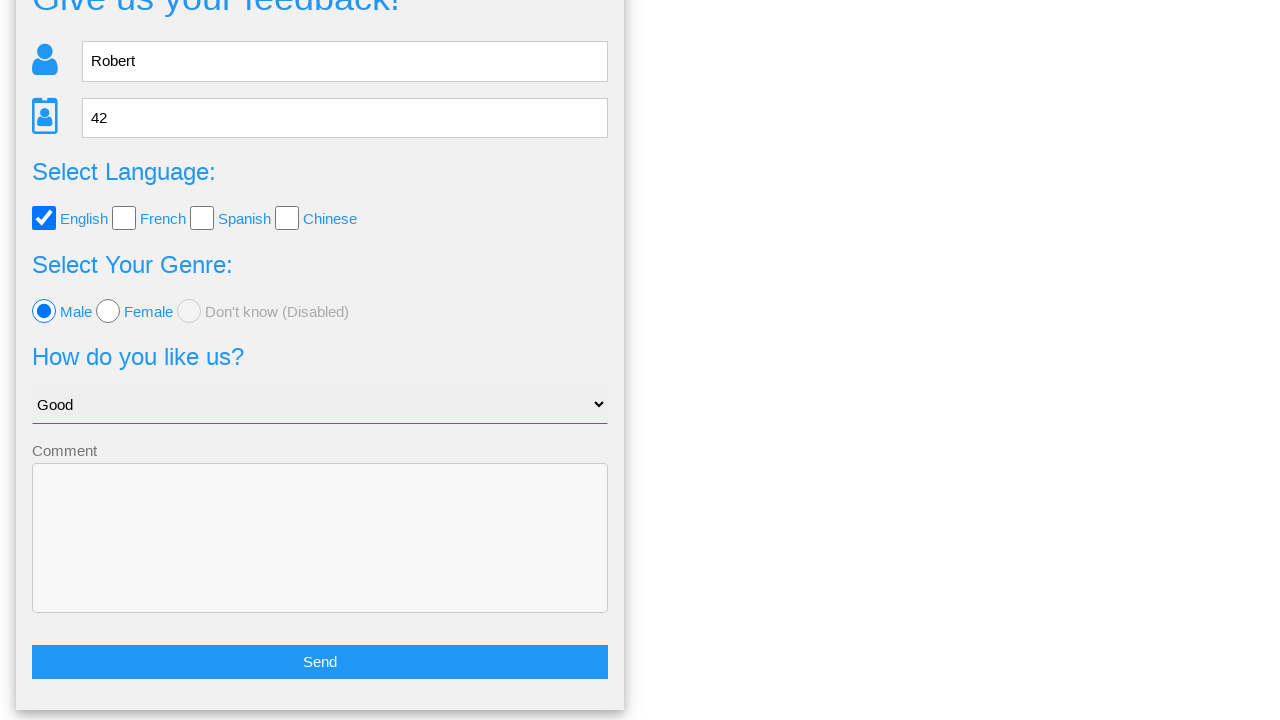